Navigates to the Sauce Labs website and waits for the page to load

Starting URL: https://www.saucelabs.com/

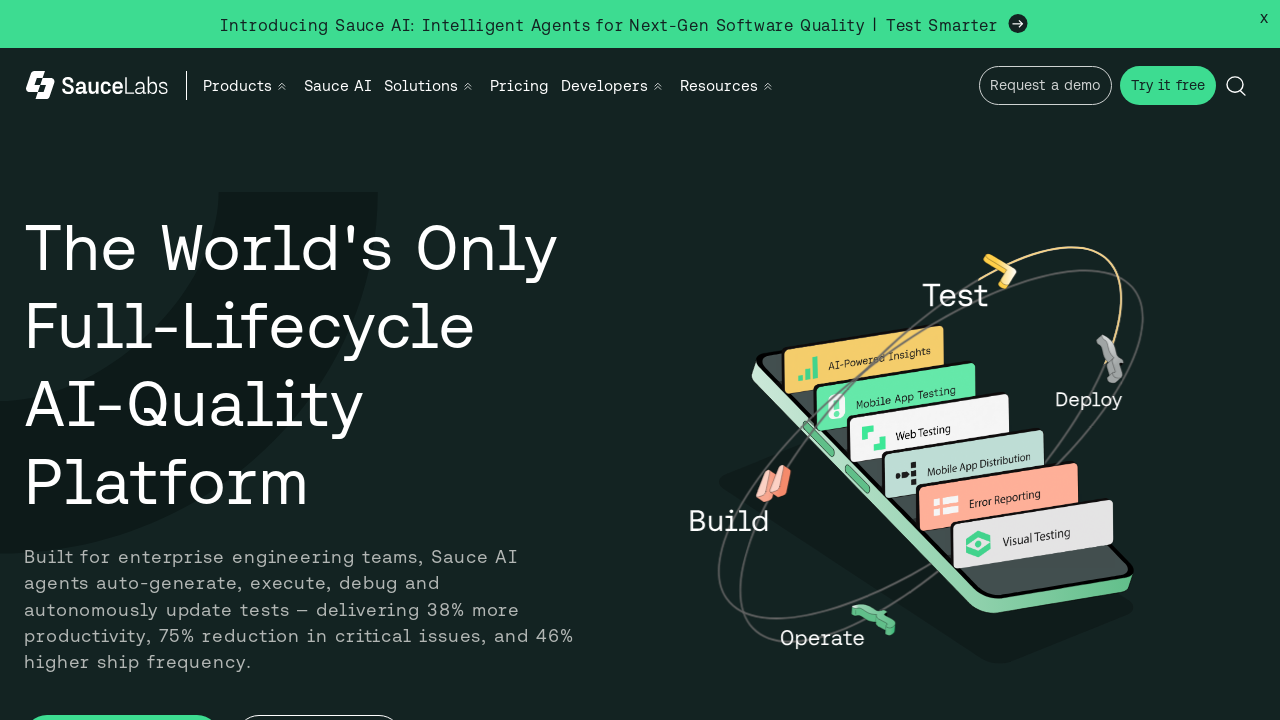

Waited for page to fully load (networkidle state)
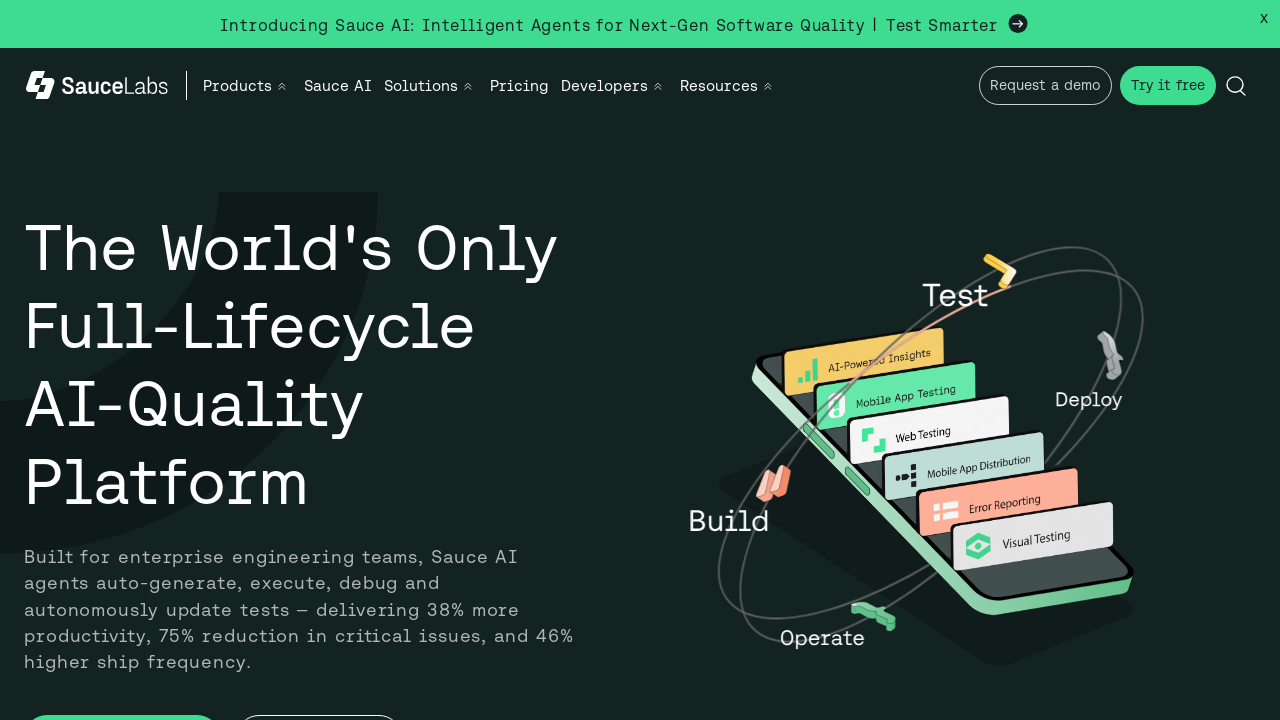

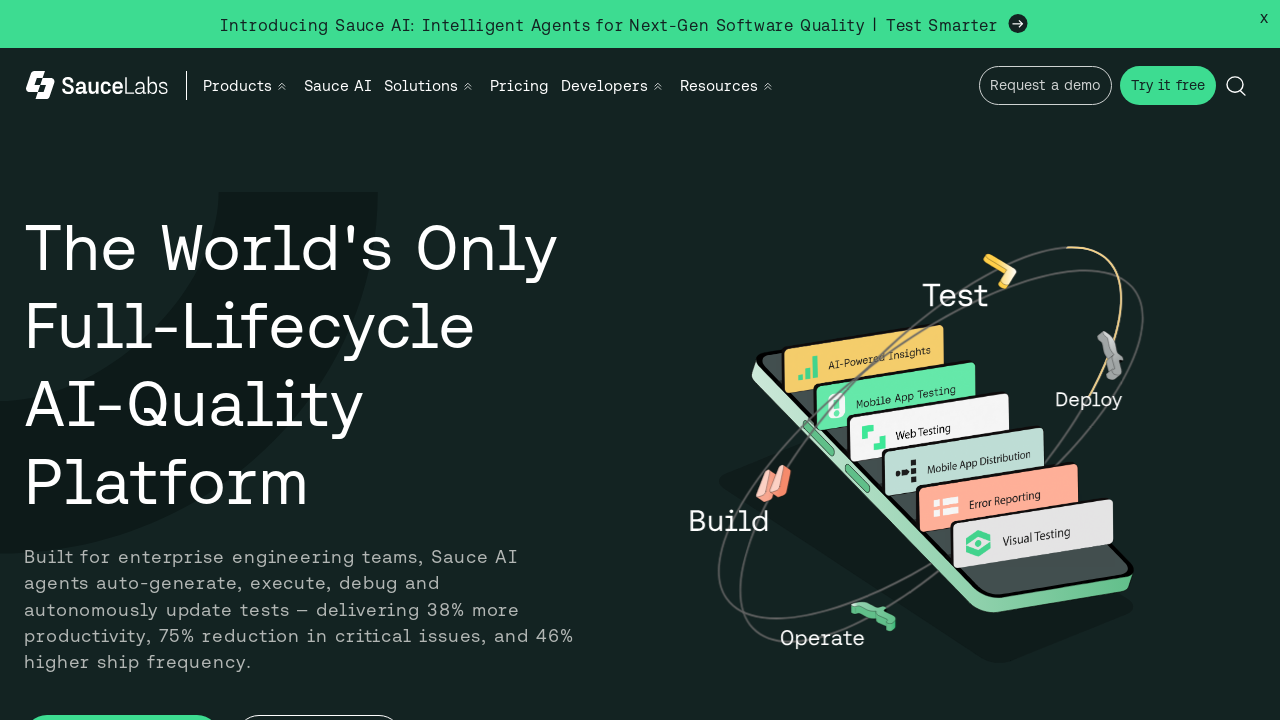